Navigates to the RedBus website and maximizes the browser window to verify the page loads successfully.

Starting URL: https://www.redbus.in/

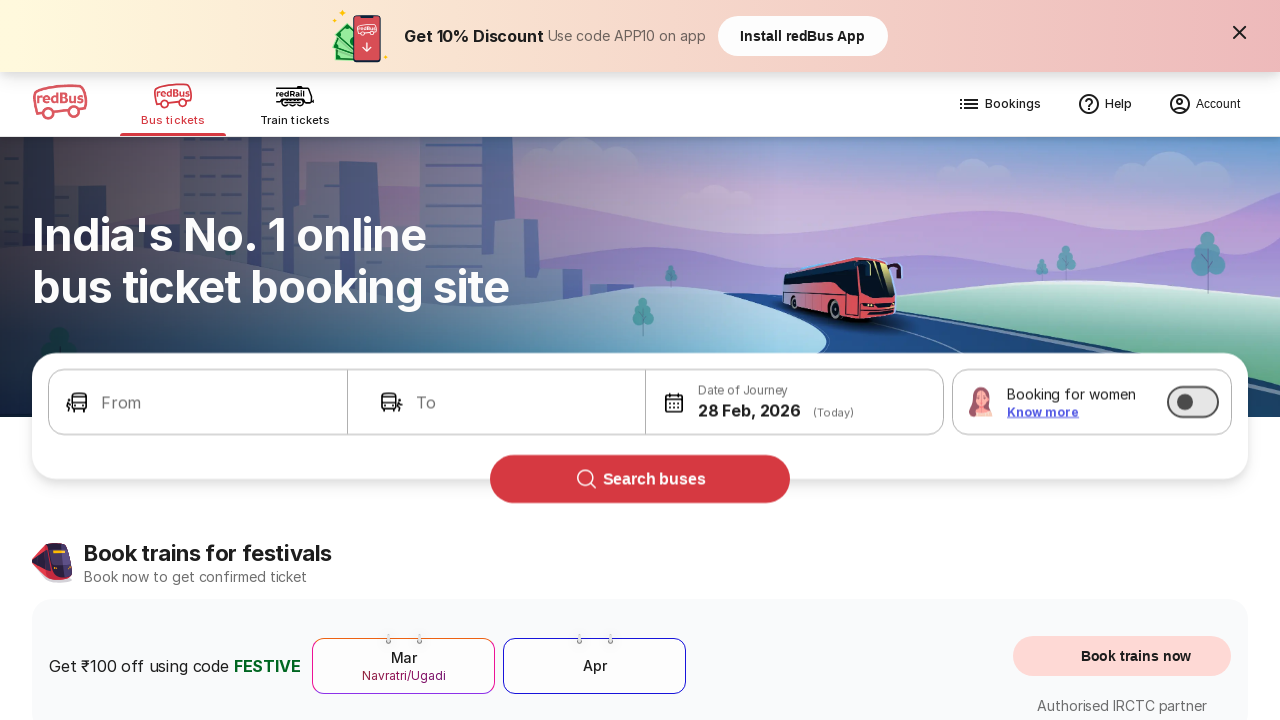

Page loaded with domcontentloaded state
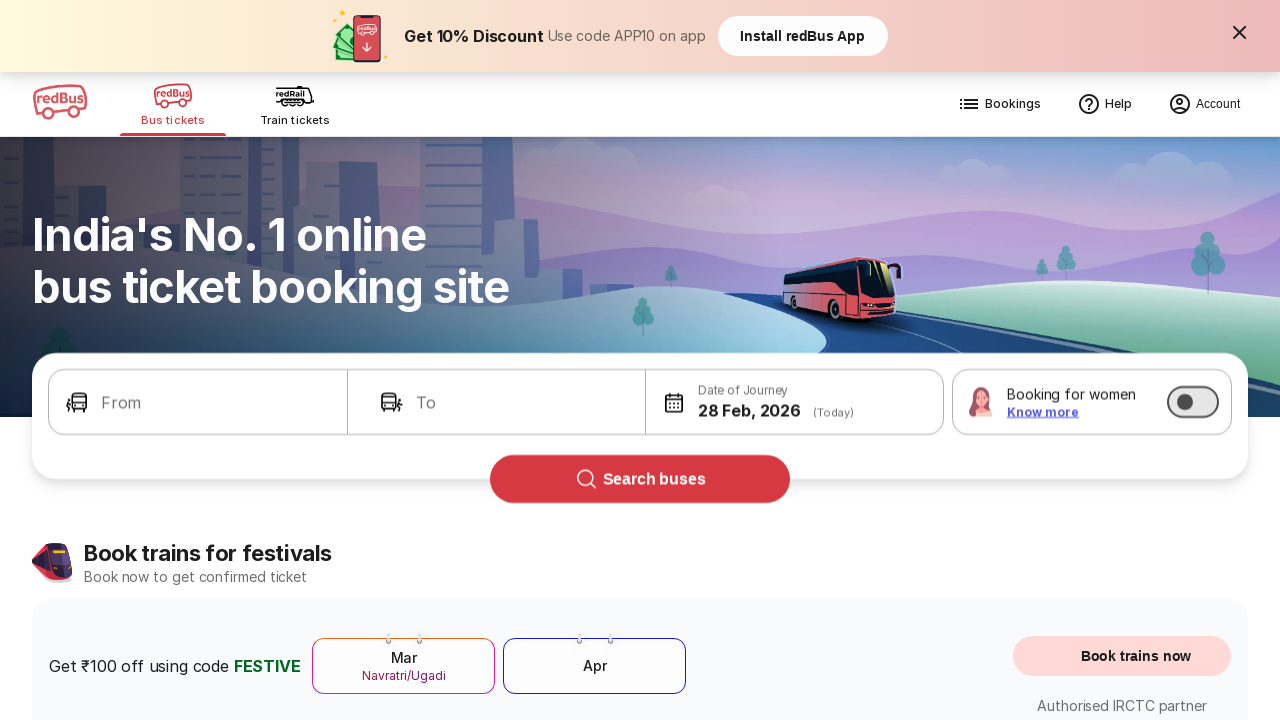

Body element is present on RedBus homepage
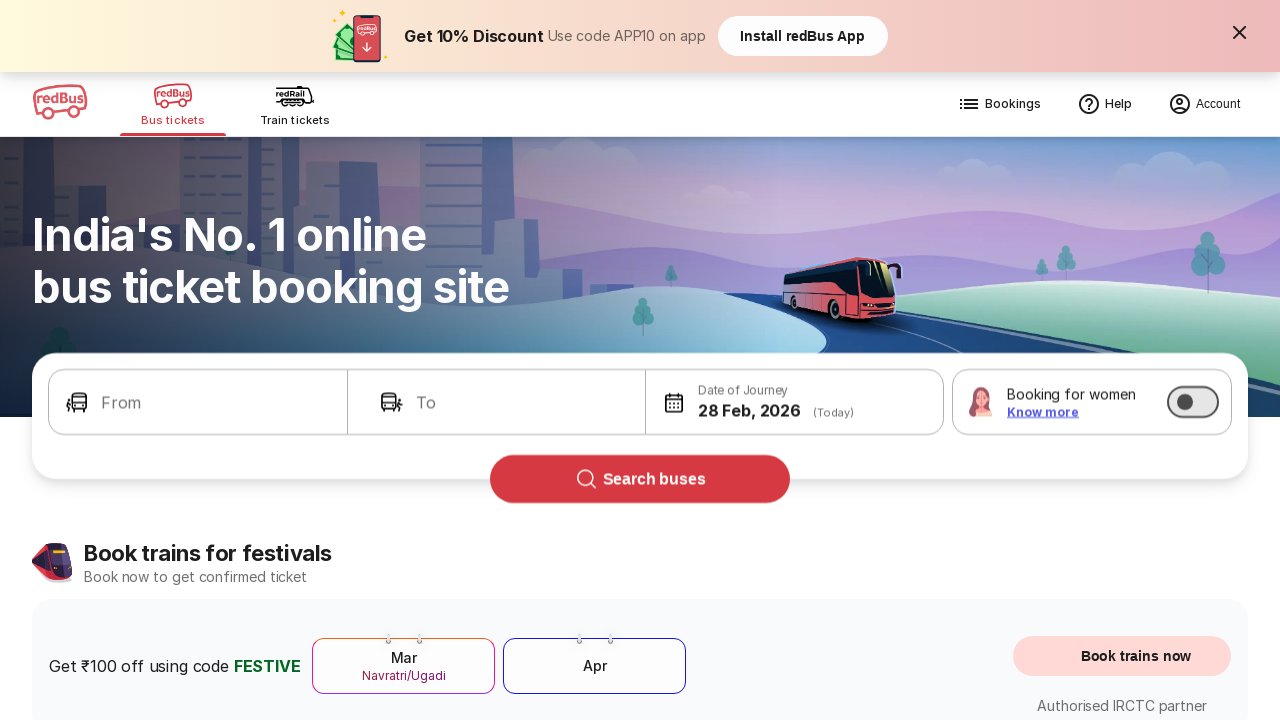

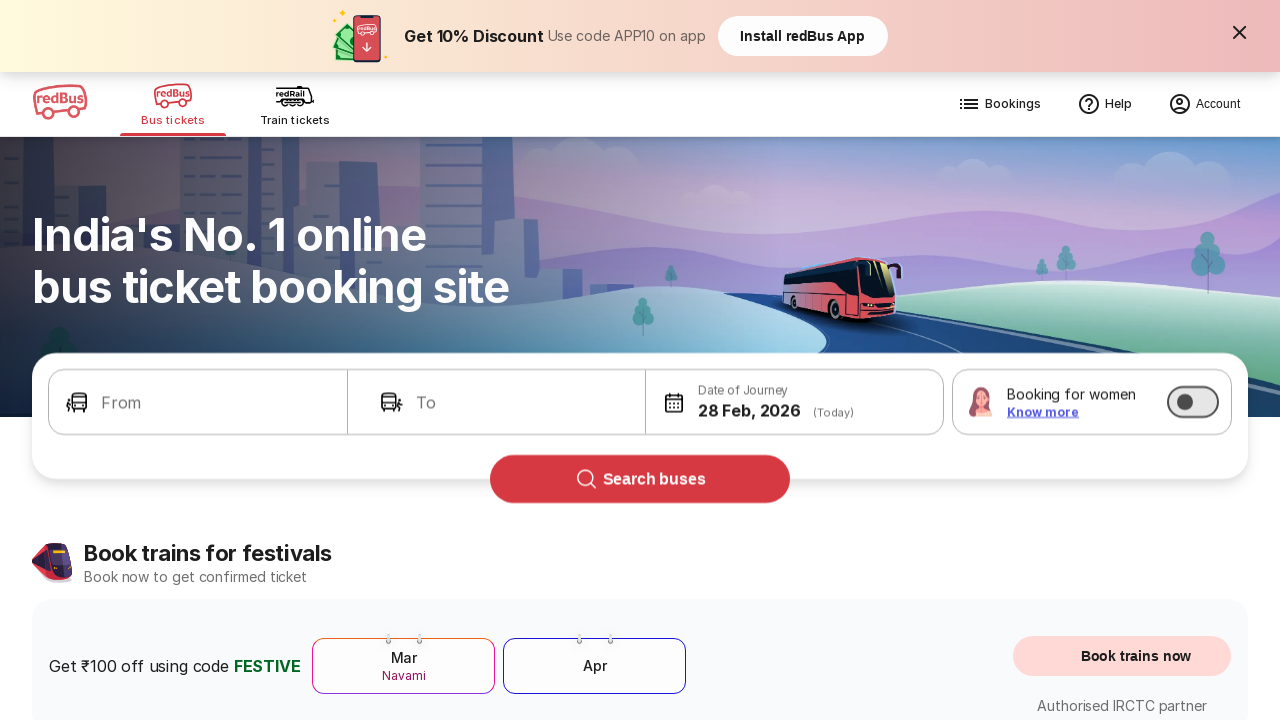